Tests checkbox functionality by checking, unchecking, and verifying checkbox states

Starting URL: http://the-internet.herokuapp.com/

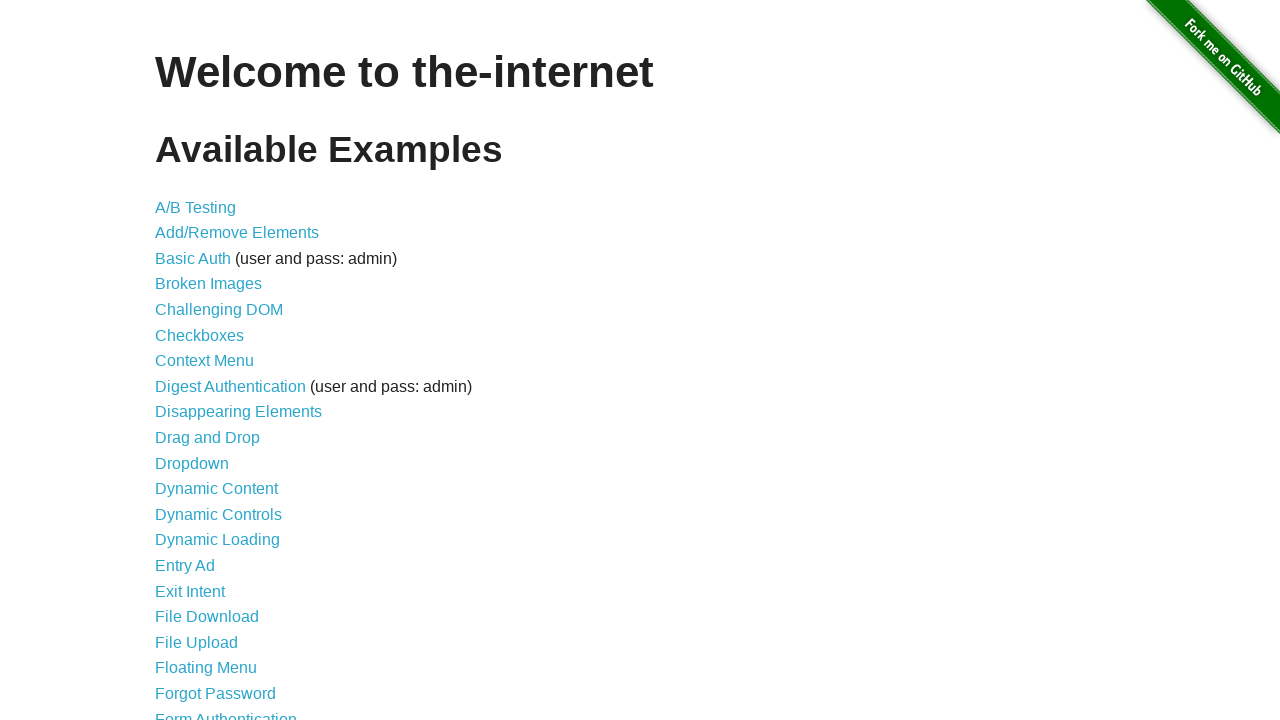

Clicked on Checkboxes link to navigate to checkboxes page at (200, 335) on text=Checkboxes
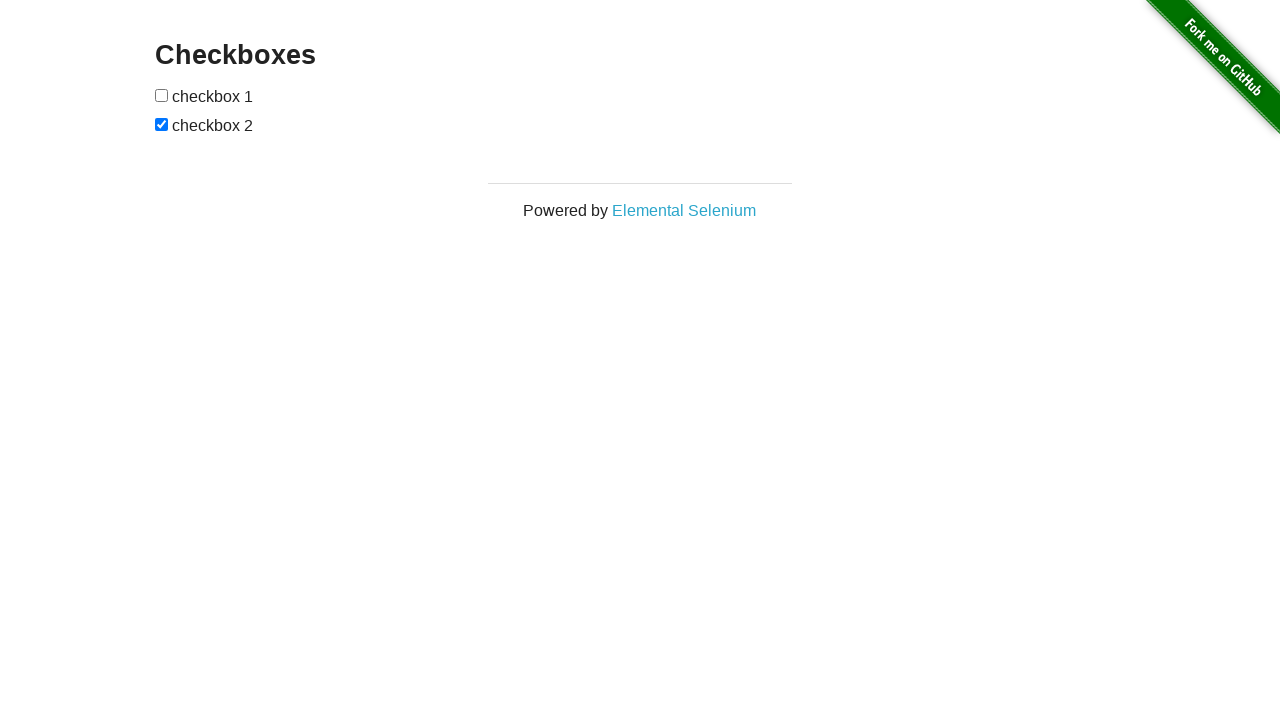

Retrieved reference to first checkbox
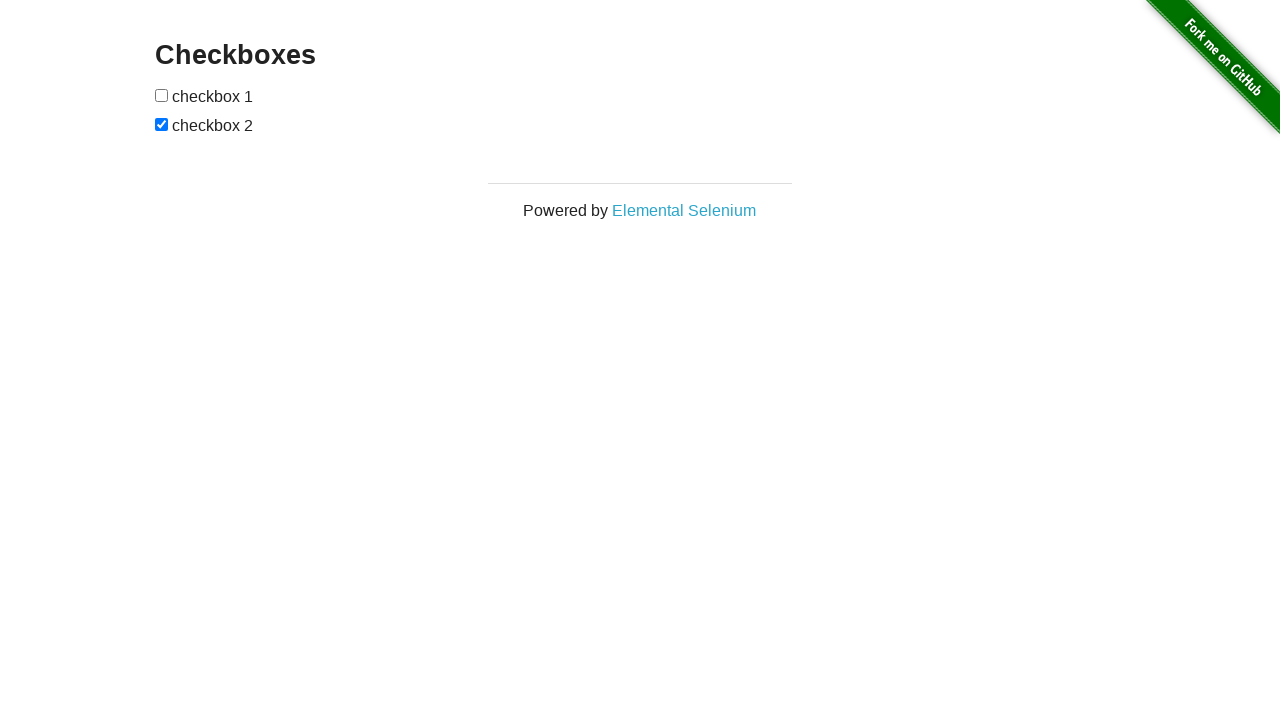

Retrieved reference to second checkbox
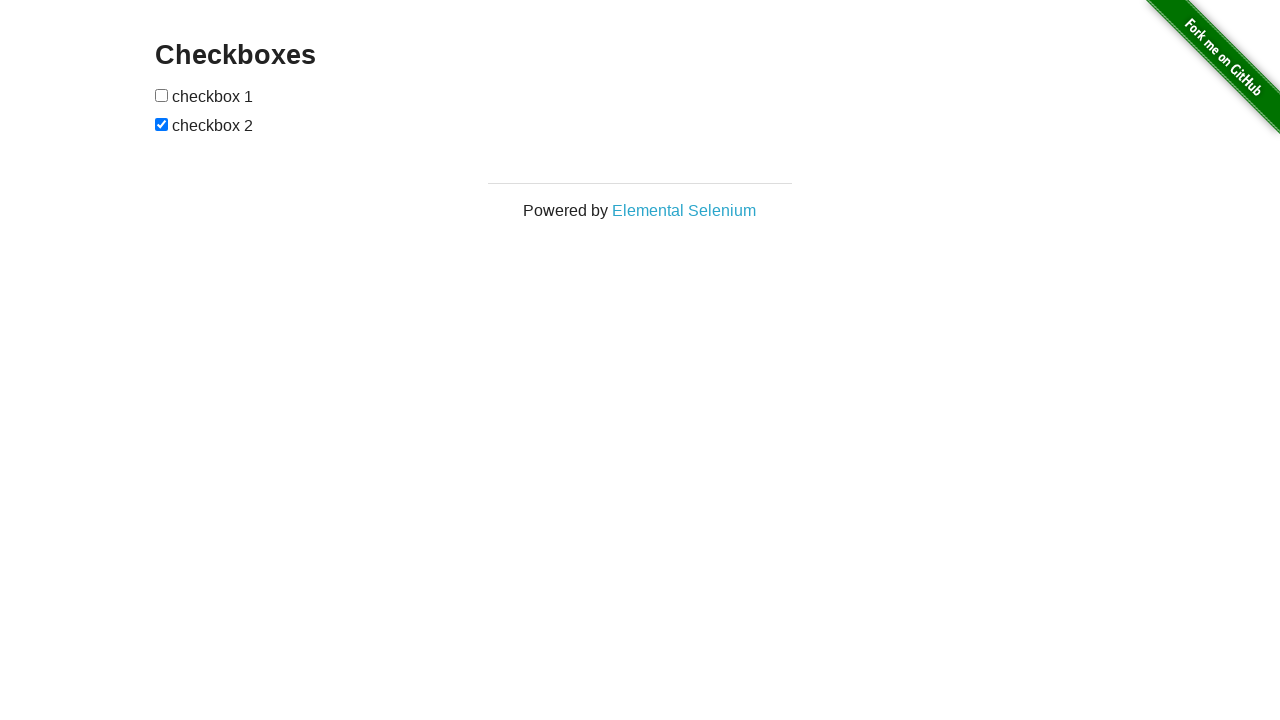

Checked the first checkbox at (162, 95) on internal:role=checkbox >> nth=0
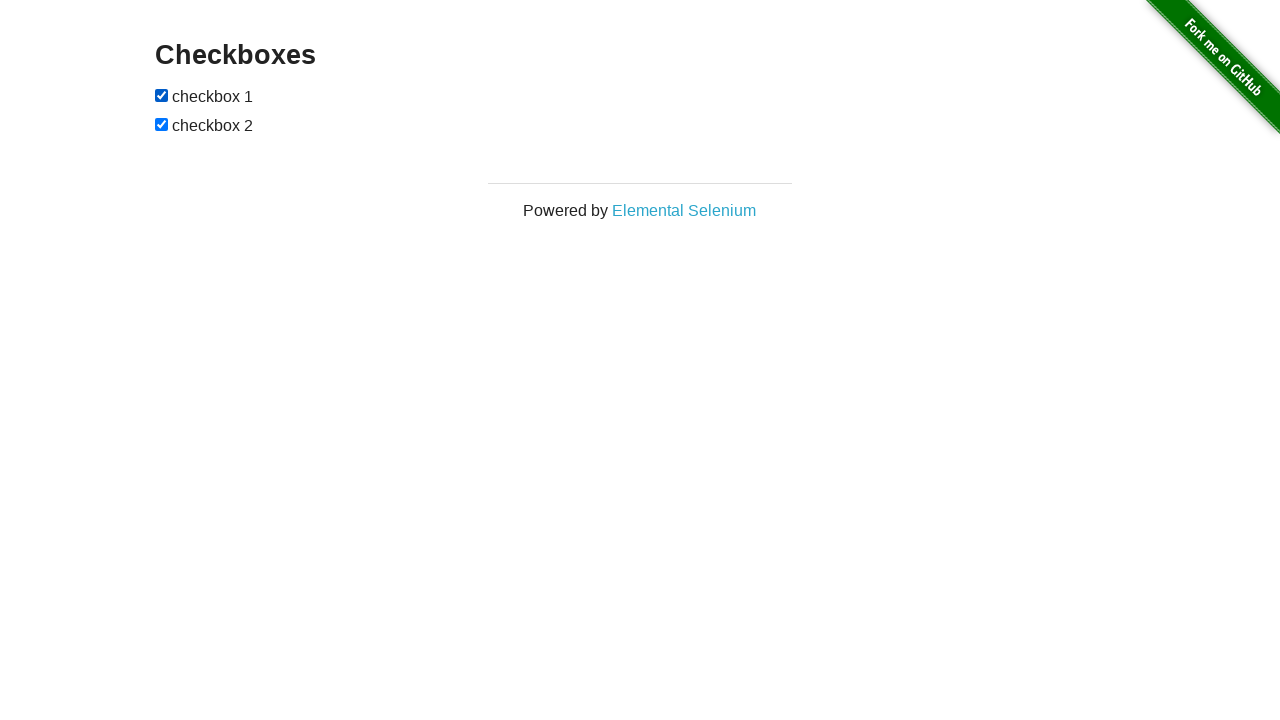

Verified first checkbox is checked
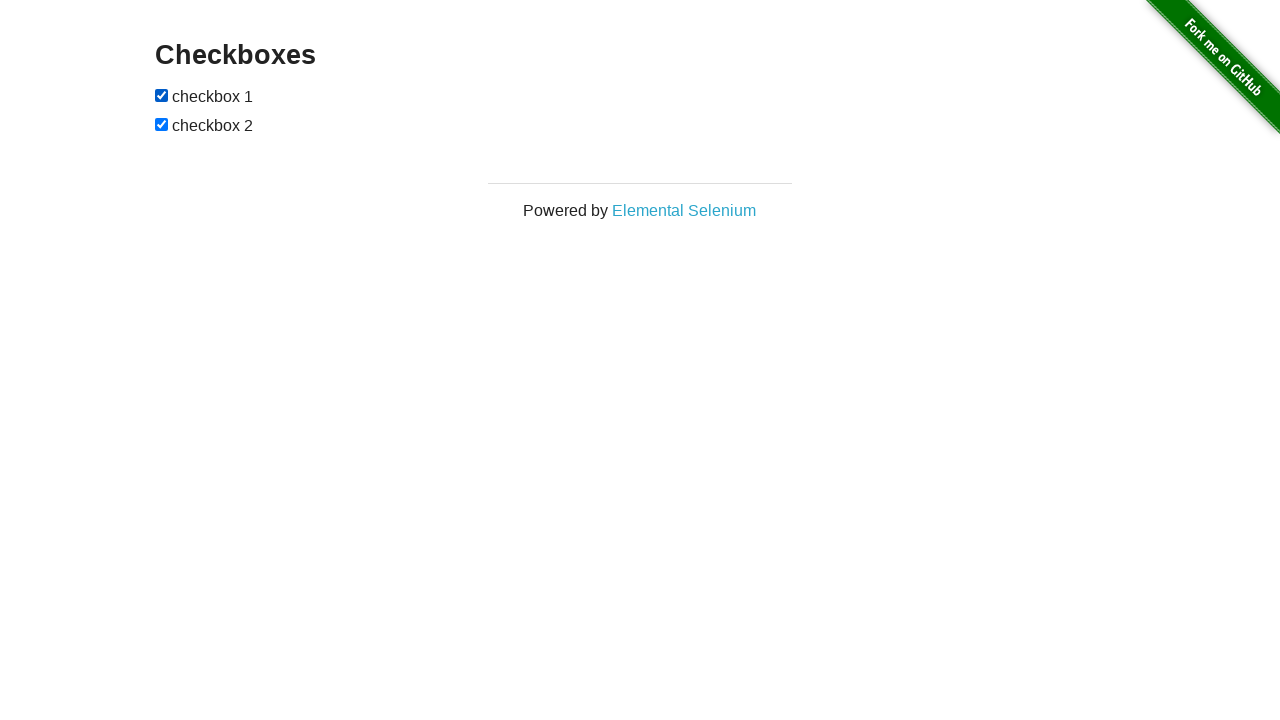

Unchecked the first checkbox at (162, 95) on internal:role=checkbox >> nth=0
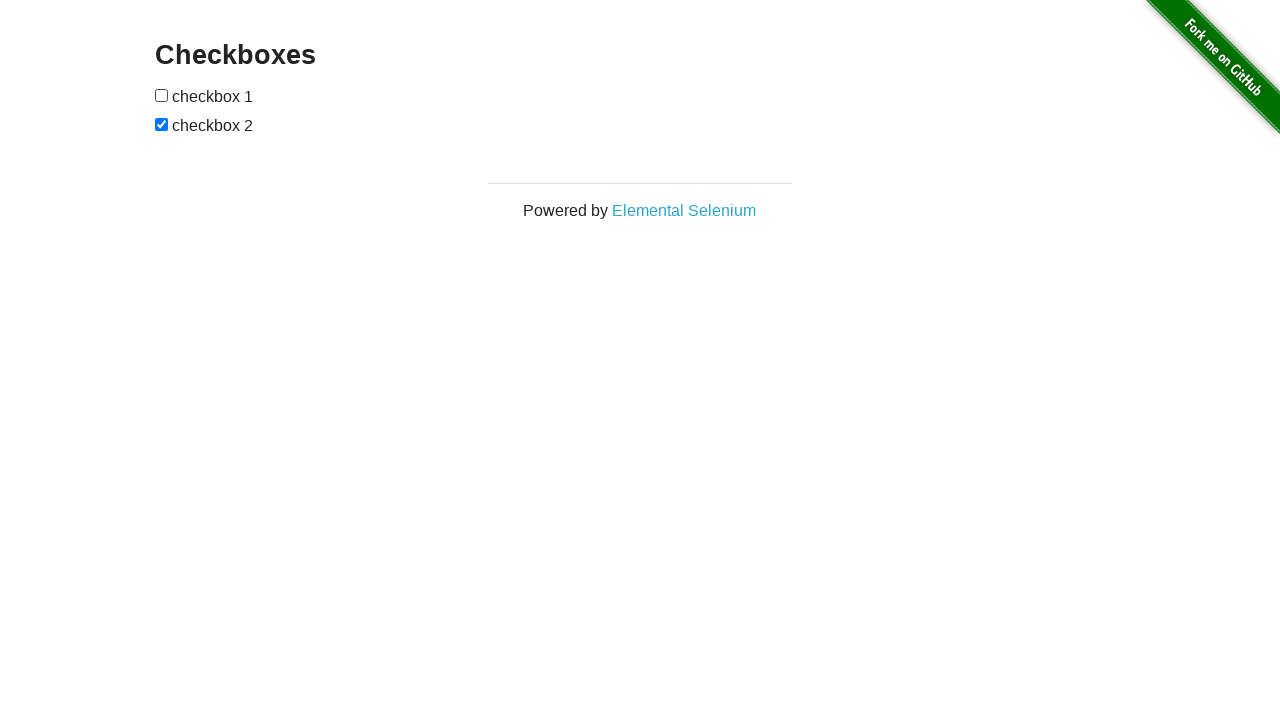

Unchecked the second checkbox at (162, 124) on internal:role=checkbox >> nth=1
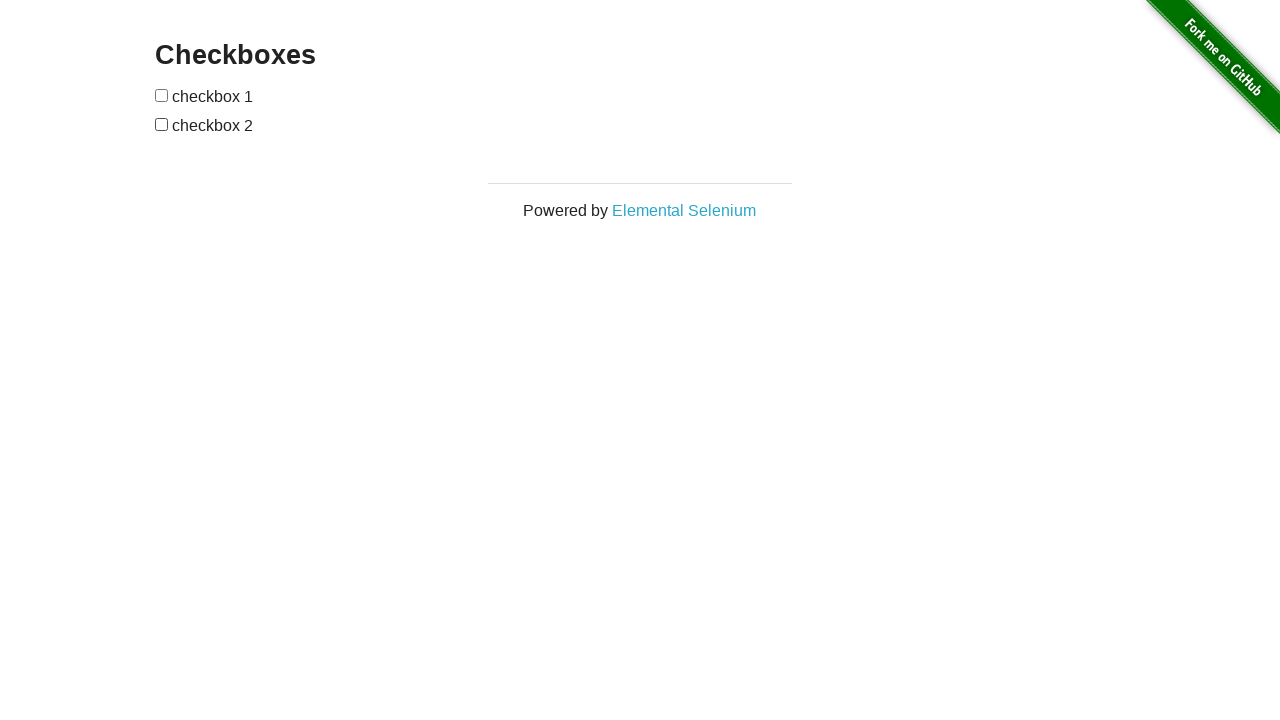

Verified first checkbox is unchecked
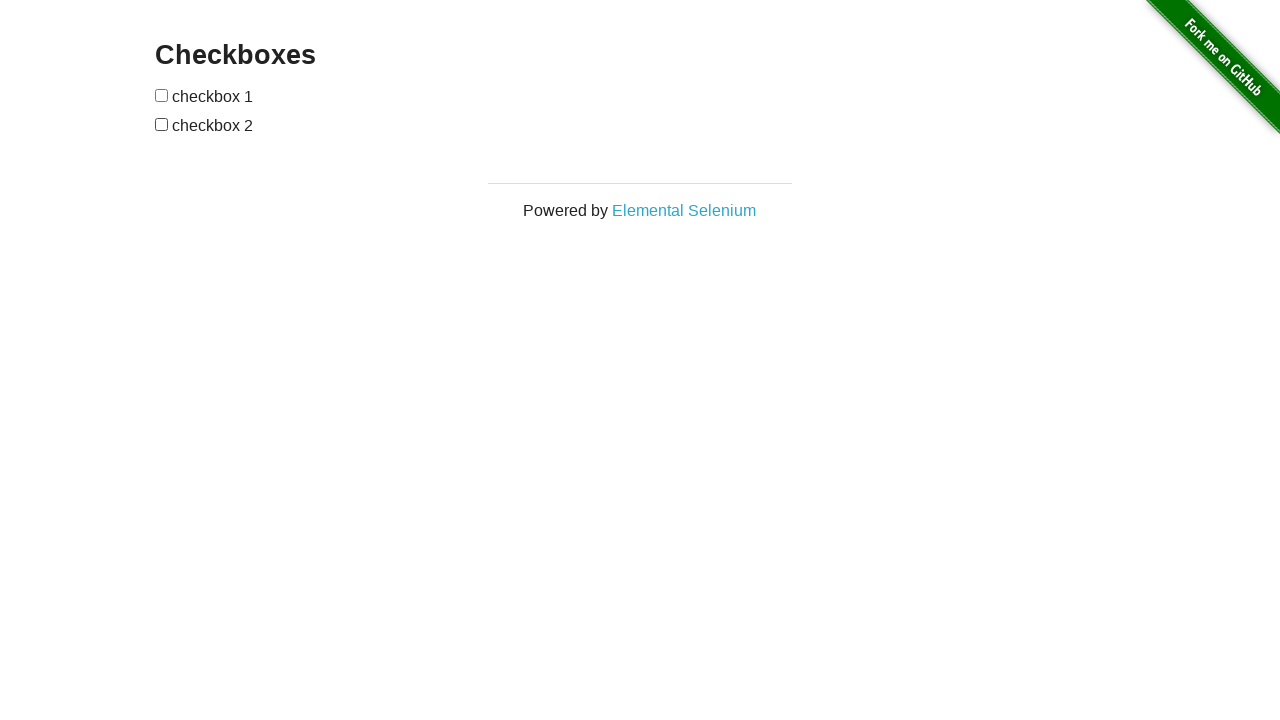

Verified second checkbox is unchecked
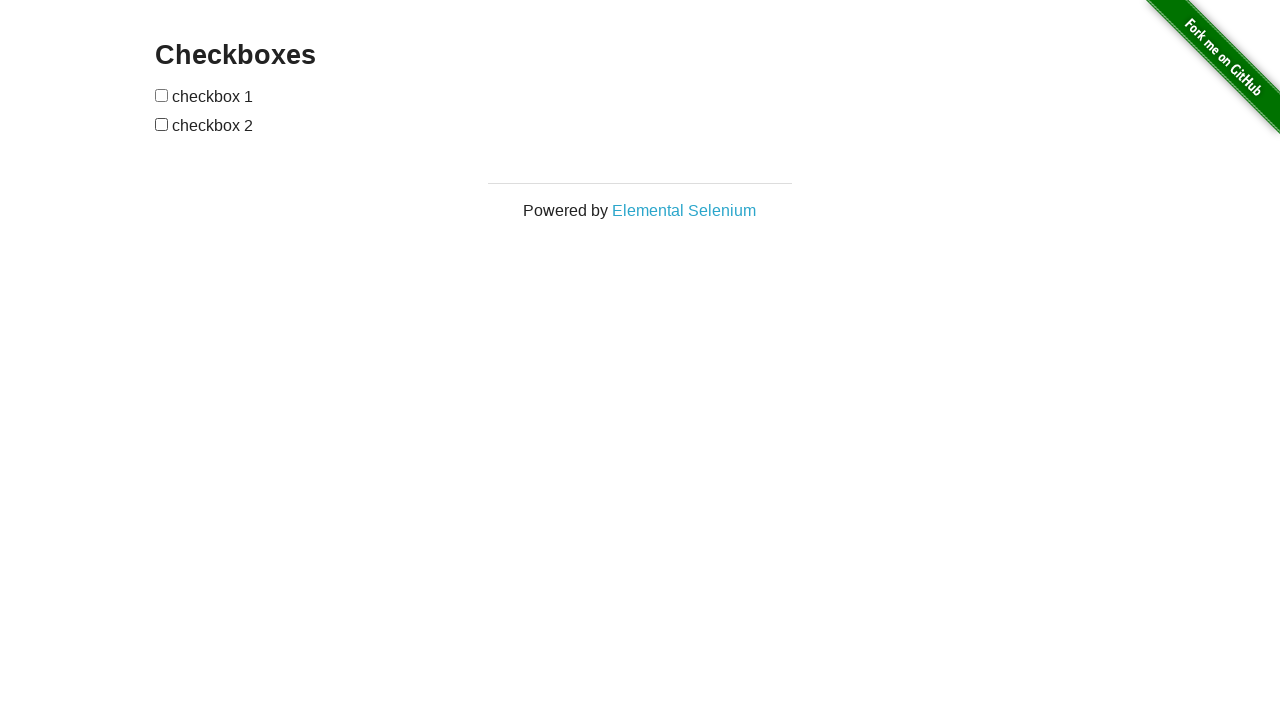

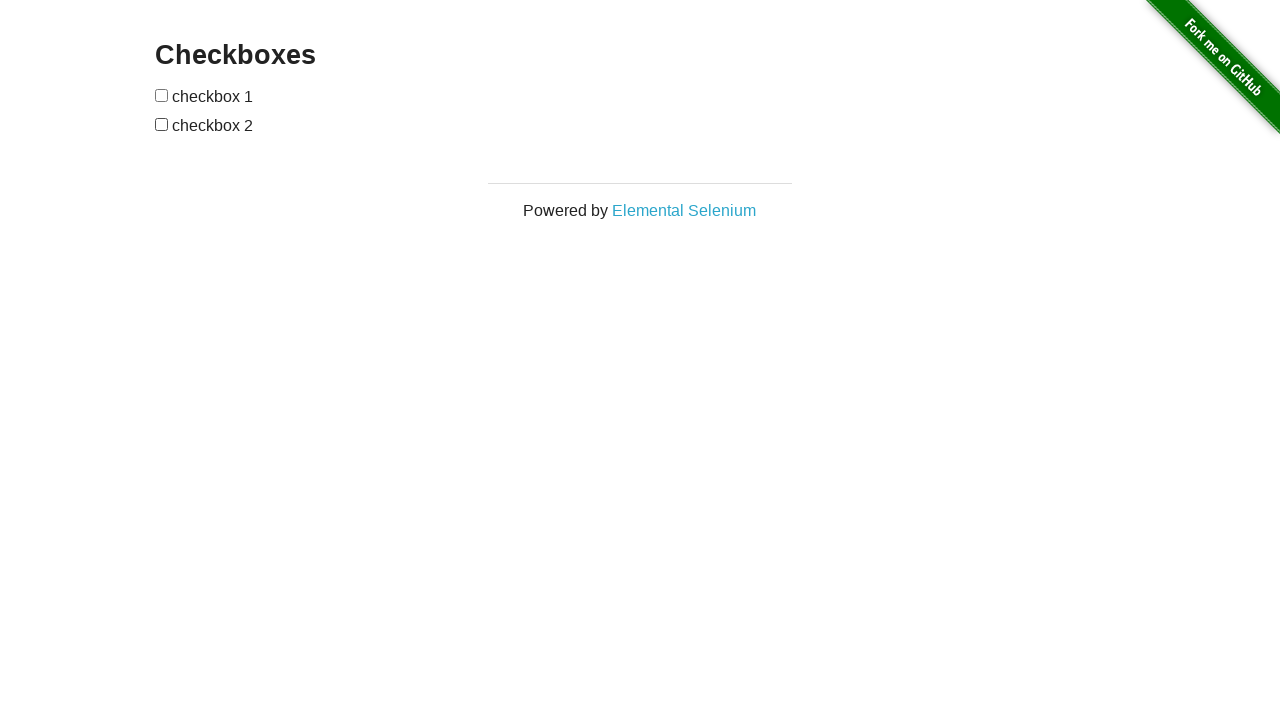